Opens the Flipkart homepage and verifies the page loads successfully

Starting URL: https://www.flipkart.com

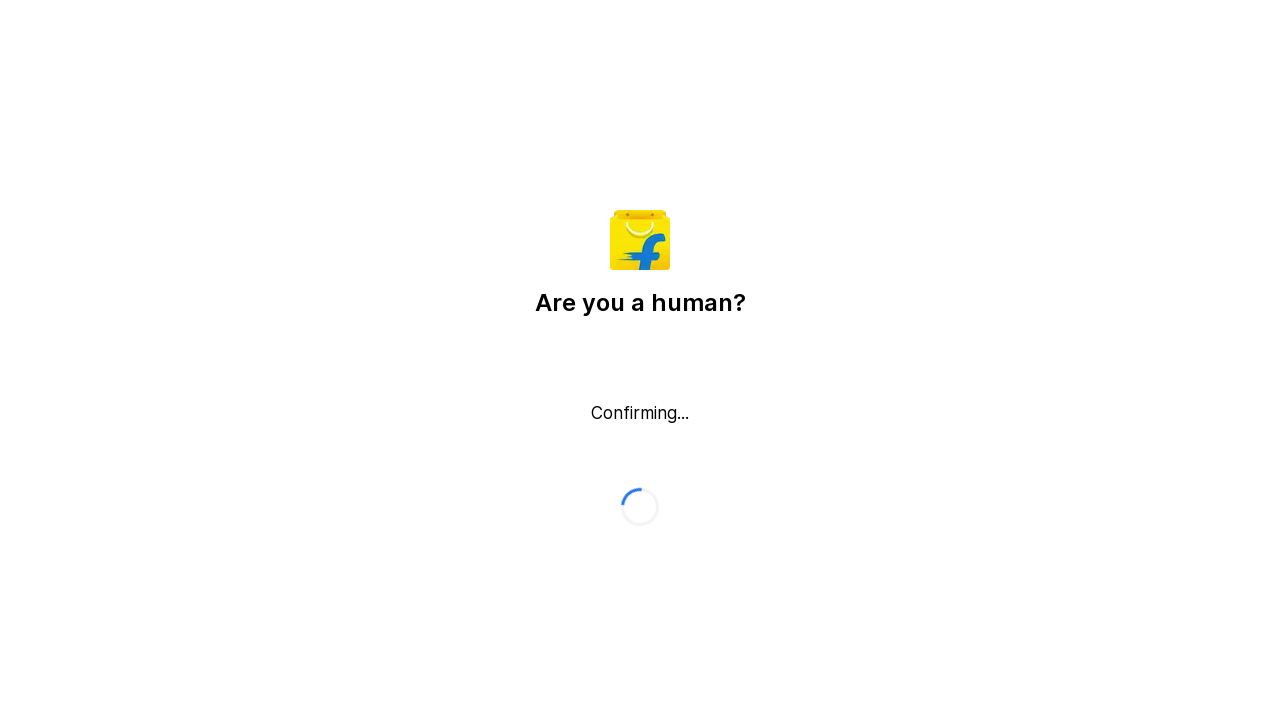

Waited for page DOM to be fully loaded
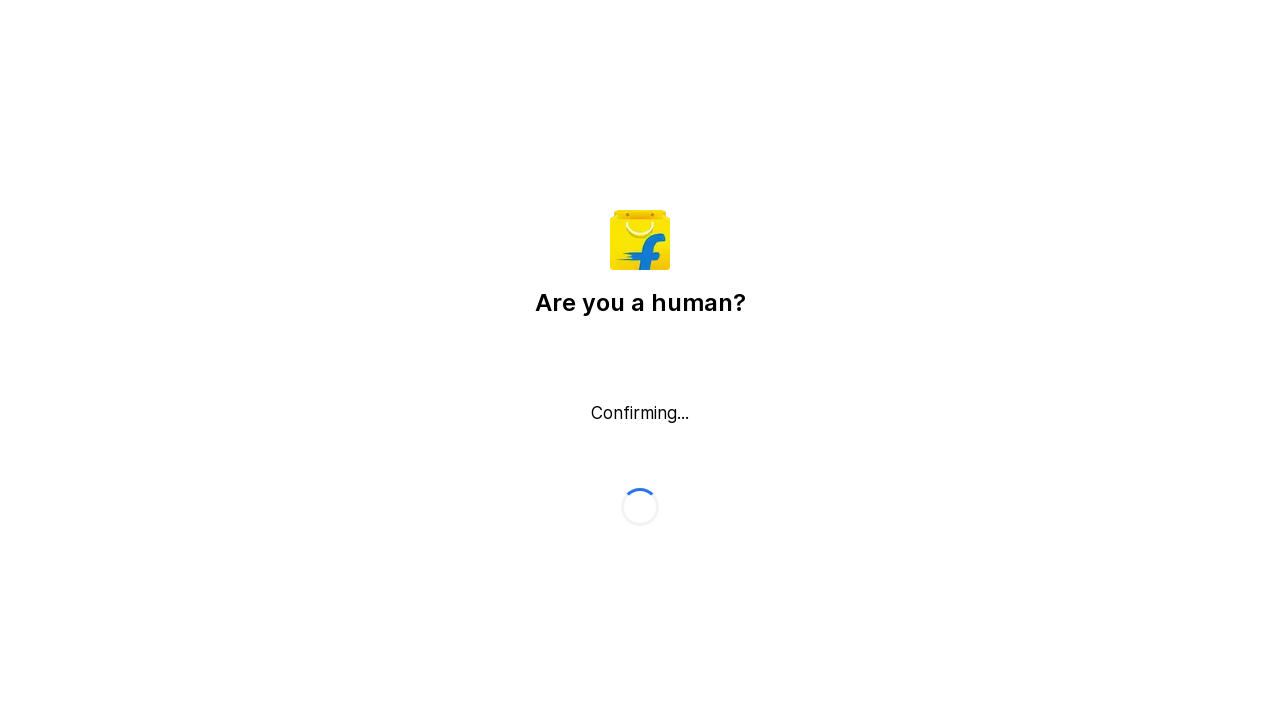

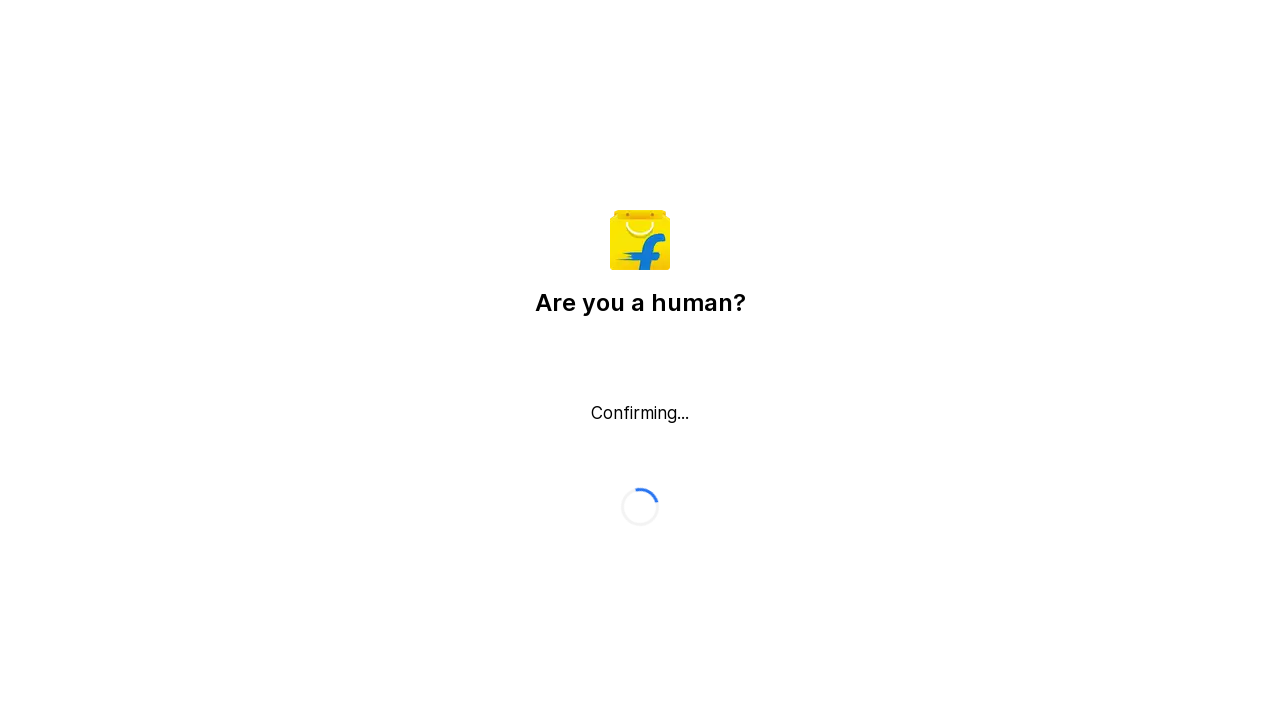